Navigates to LTI Infotech website and verifies that the page title contains "lti"

Starting URL: https://www.lntinfotech.com/

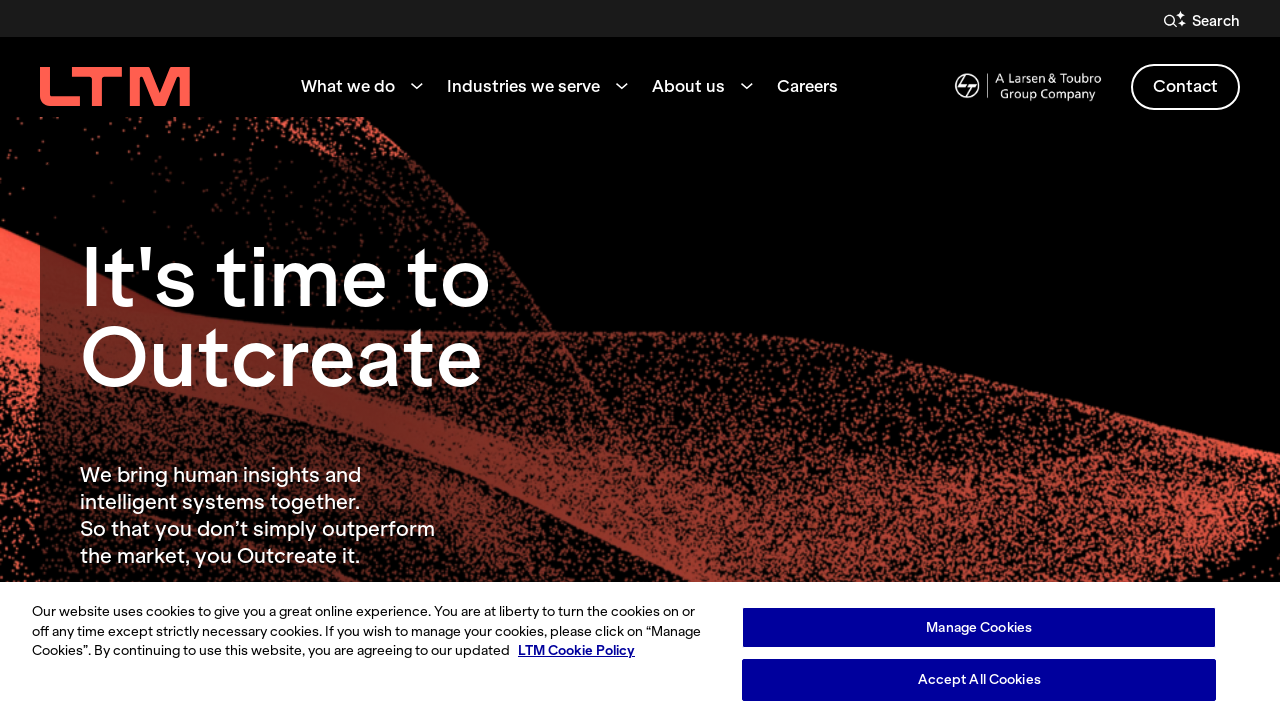

Navigated to LTI Infotech website at https://www.lntinfotech.com/
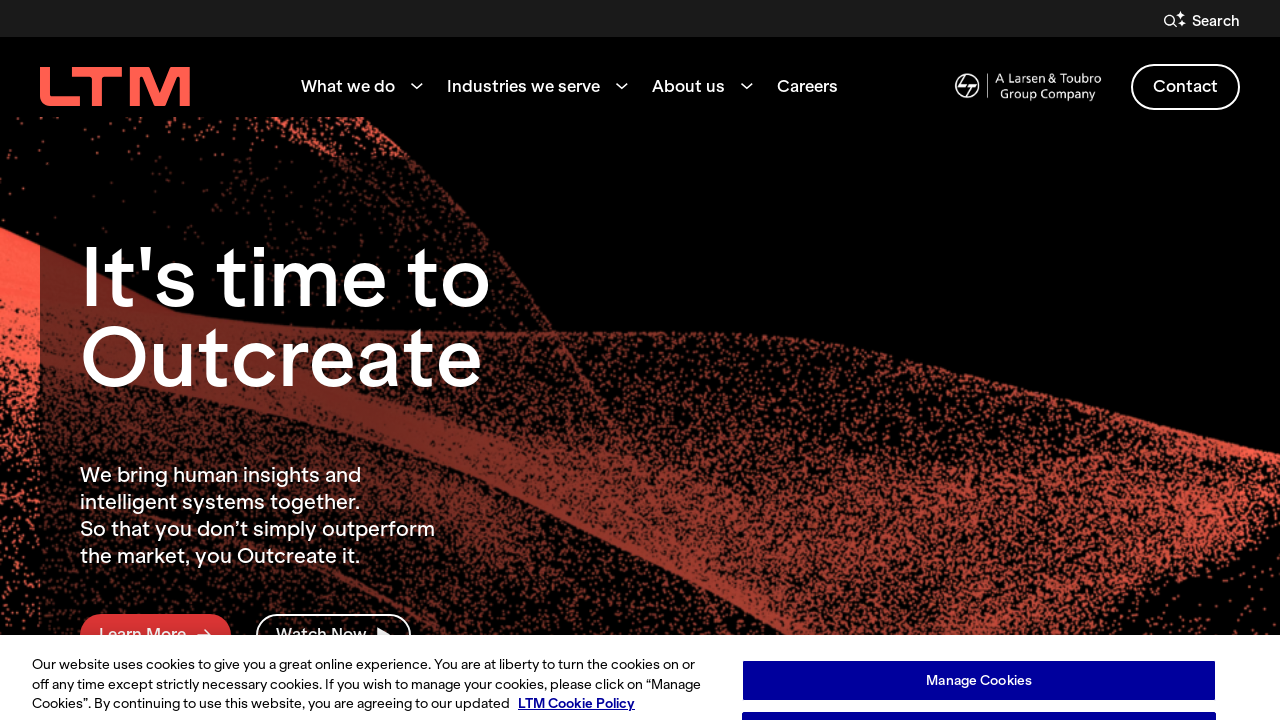

Verified page title contains 'lti'
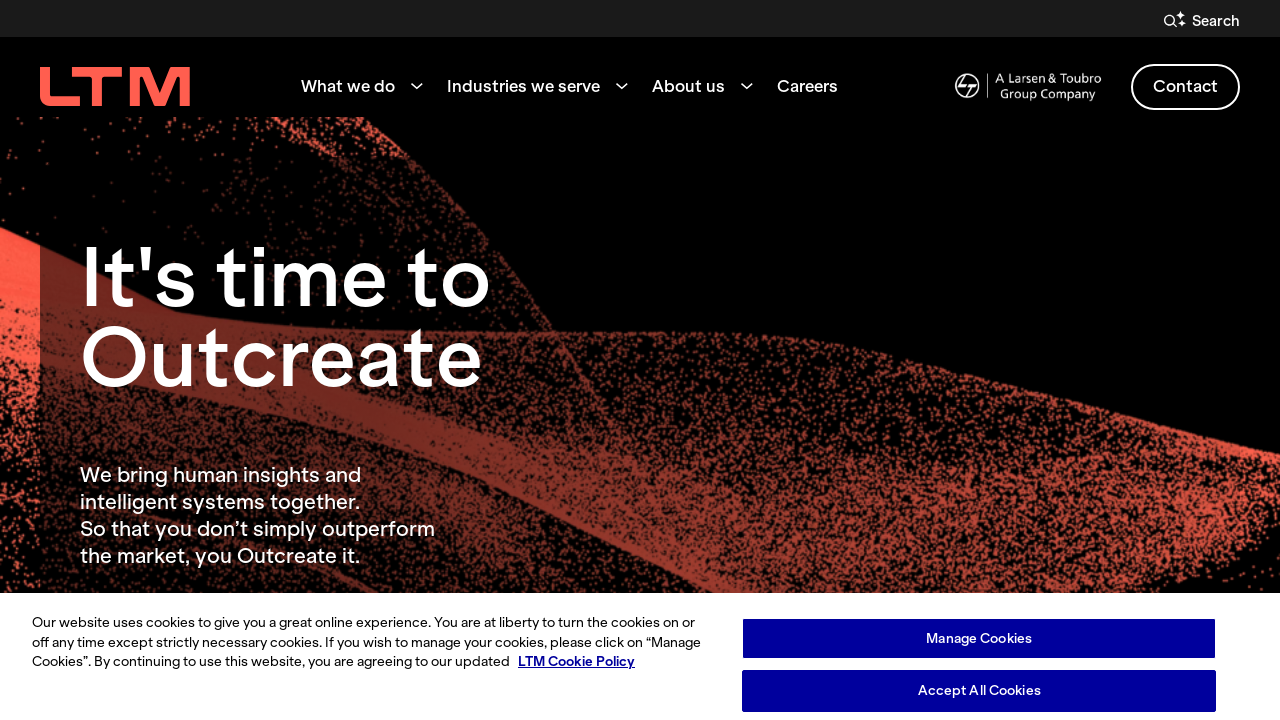

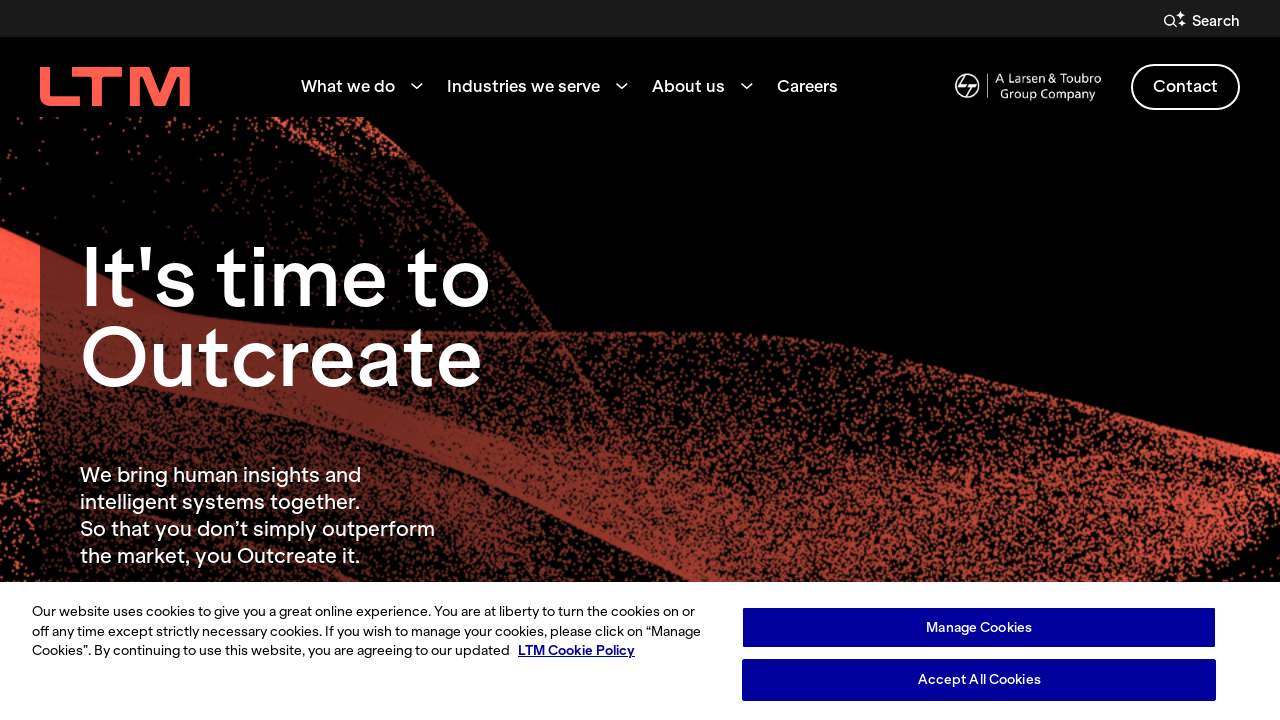